Tests shopping cart functionality by adding specific quantities of products, navigating to cart, and verifying prices and subtotals are calculated correctly

Starting URL: https://jupiter.cloud.planittesting.com/#/

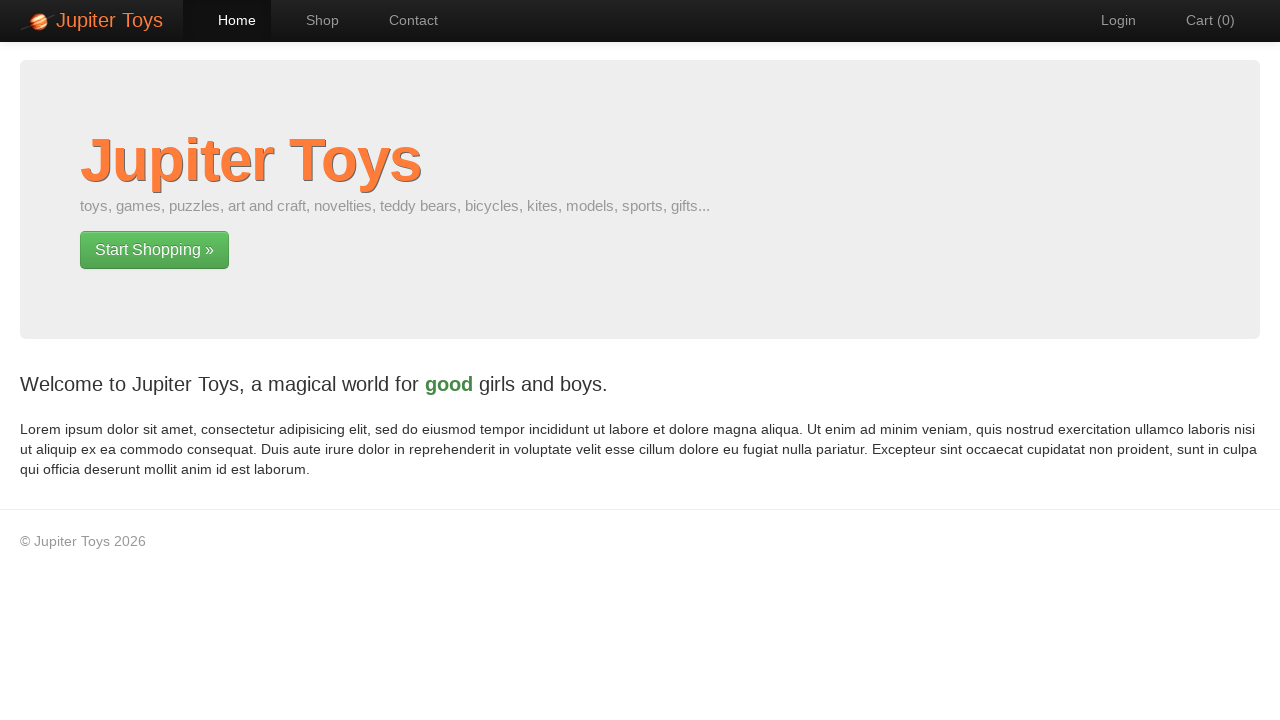

Navigated to shop page at (312, 20) on a[href='#/shop']
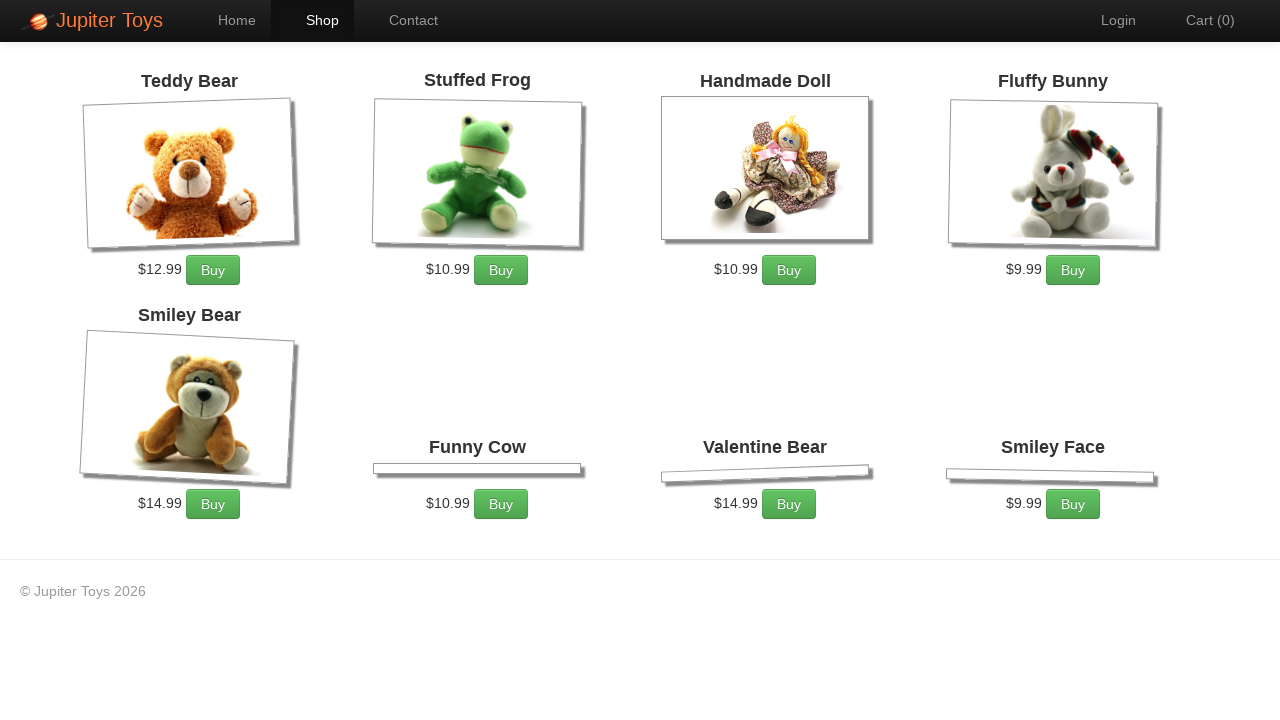

Products loaded on shop page
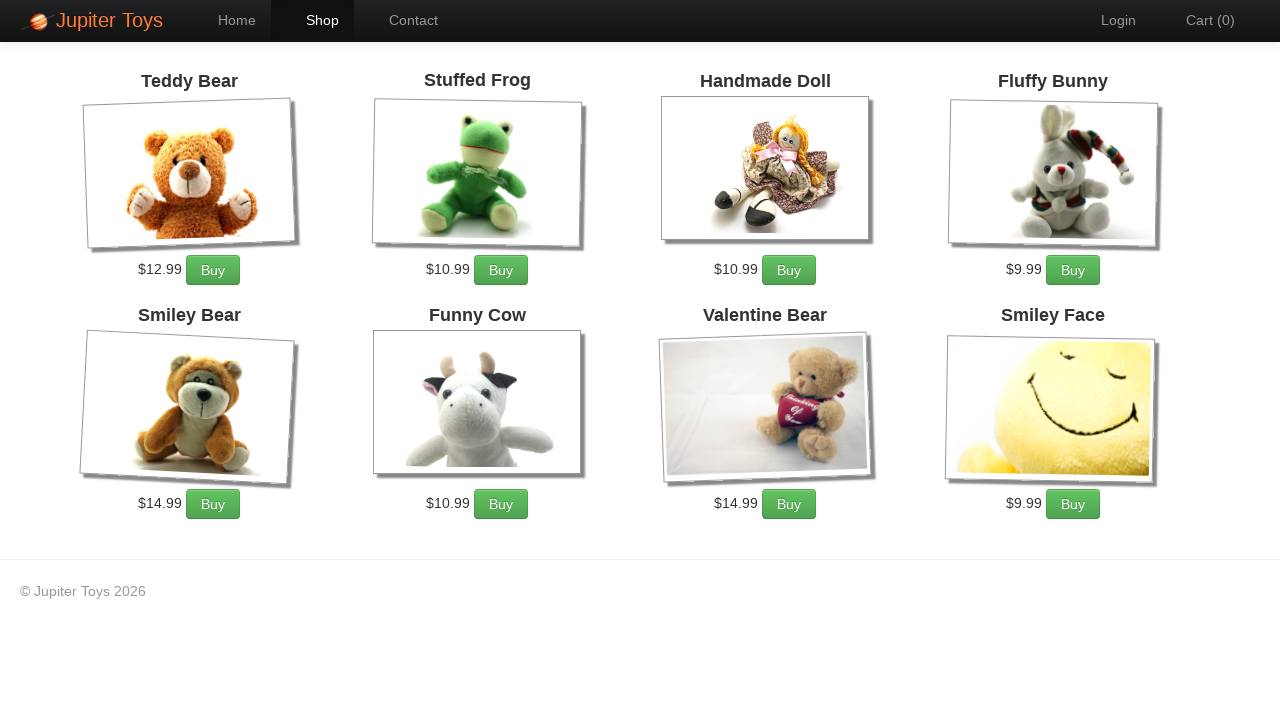

Added first Stuffed Frog to cart at (501, 270) on li:has(h4:text('Stuffed Frog')) >> a.btn
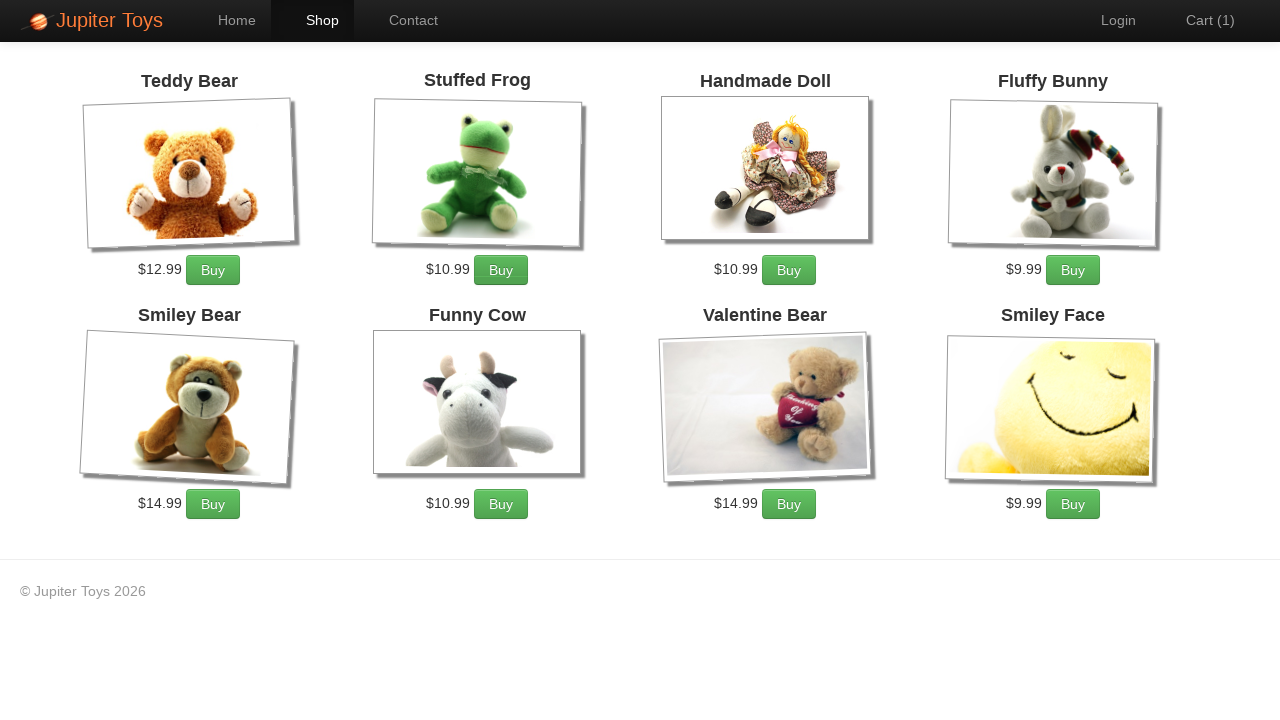

Added second Stuffed Frog to cart at (501, 270) on li:has(h4:text('Stuffed Frog')) >> a.btn
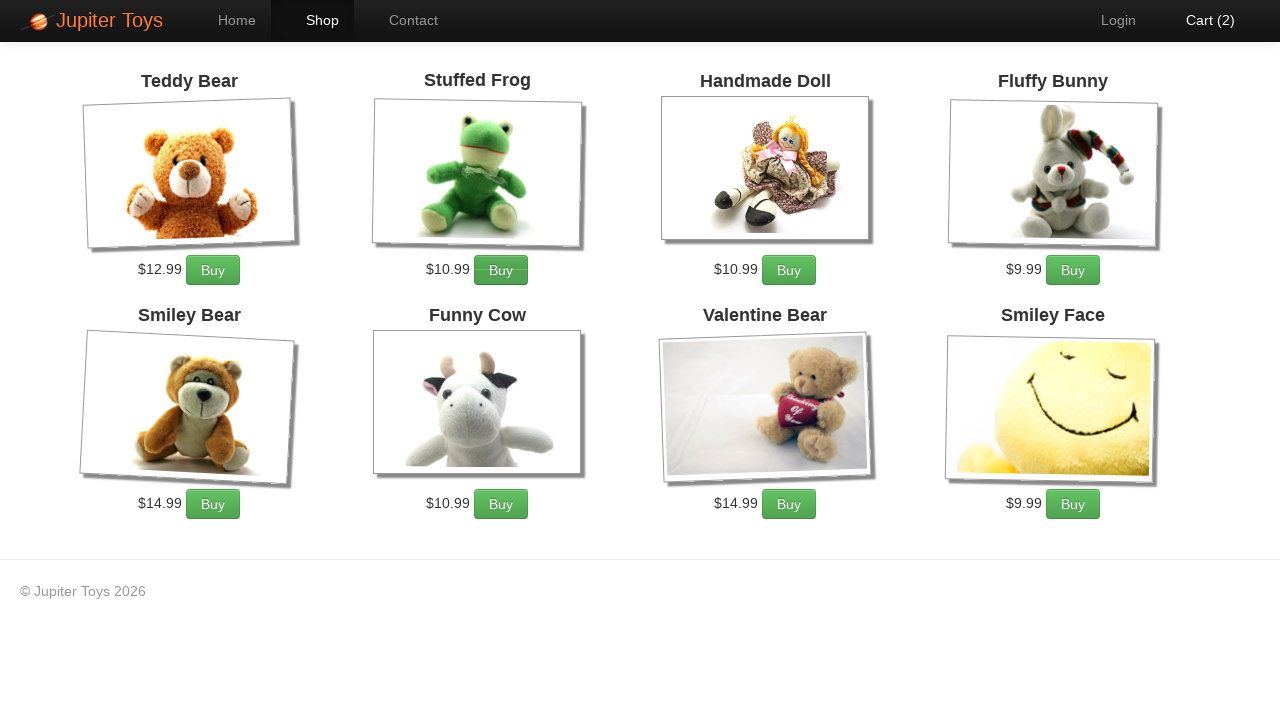

Added first Fluffy Bunny to cart at (1073, 270) on li:has(h4:text('Fluffy Bunny')) >> a.btn
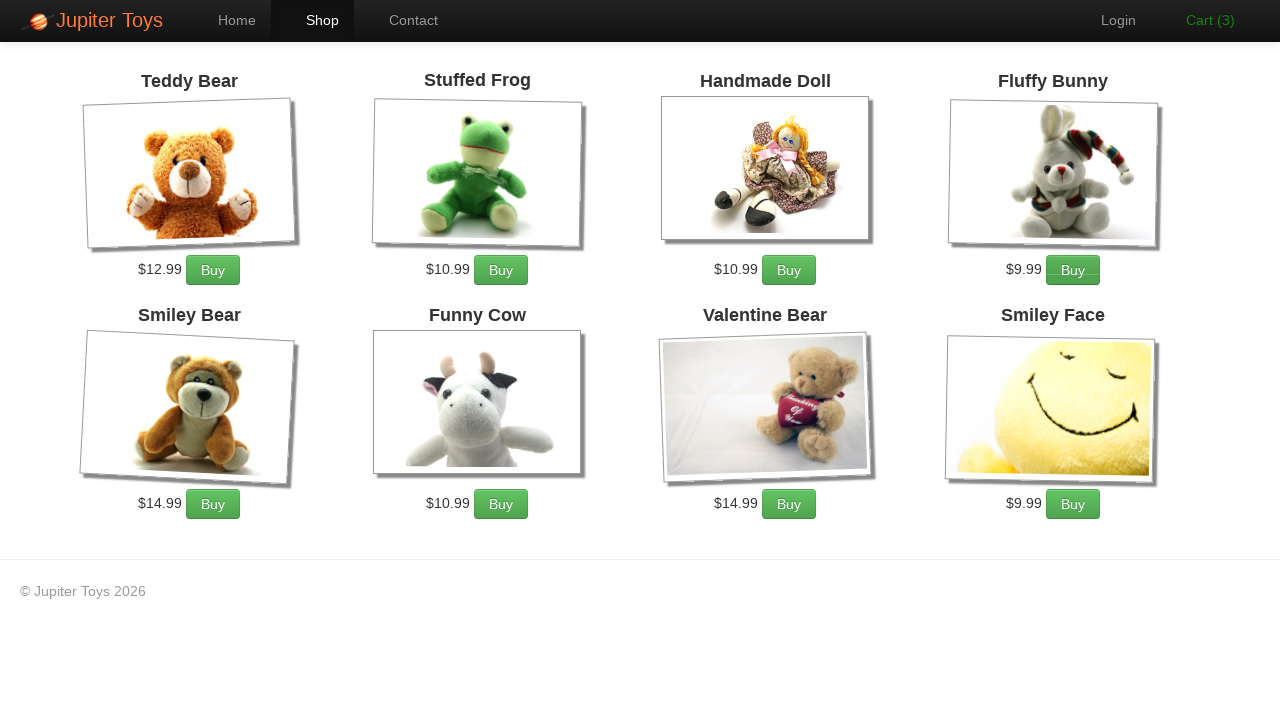

Added second Fluffy Bunny to cart at (1073, 270) on li:has(h4:text('Fluffy Bunny')) >> a.btn
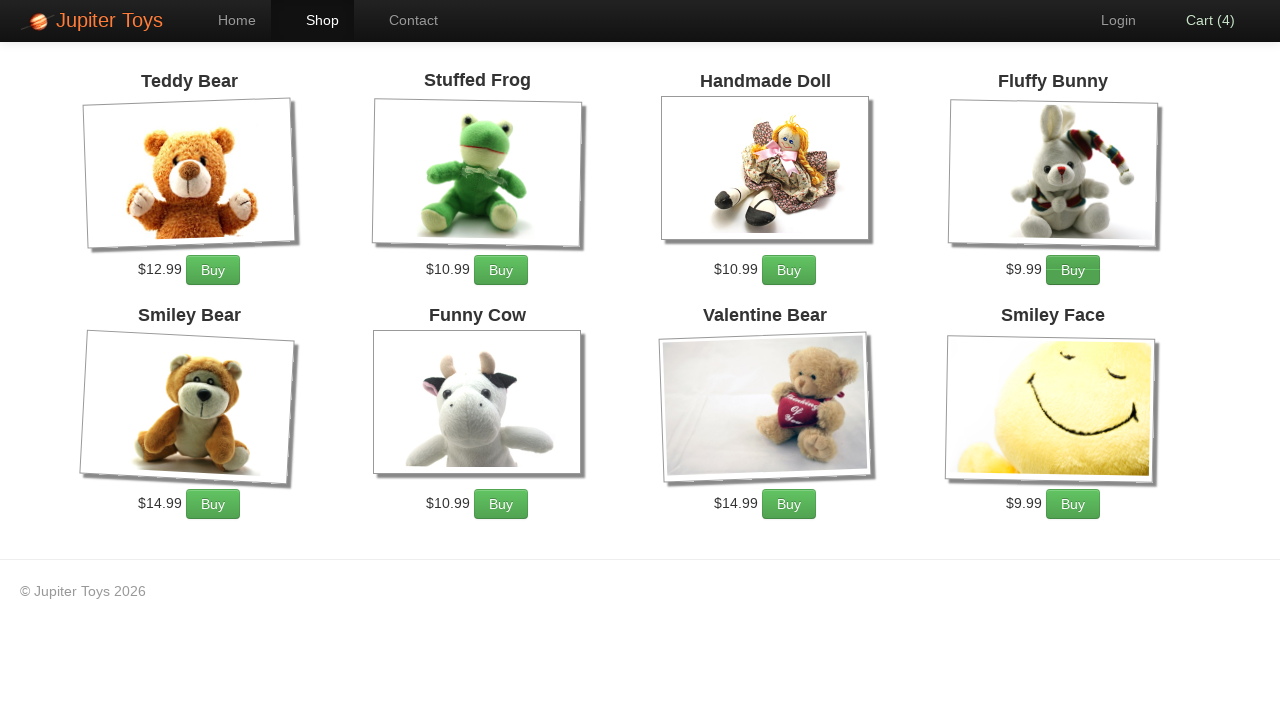

Added third Fluffy Bunny to cart at (1073, 270) on li:has(h4:text('Fluffy Bunny')) >> a.btn
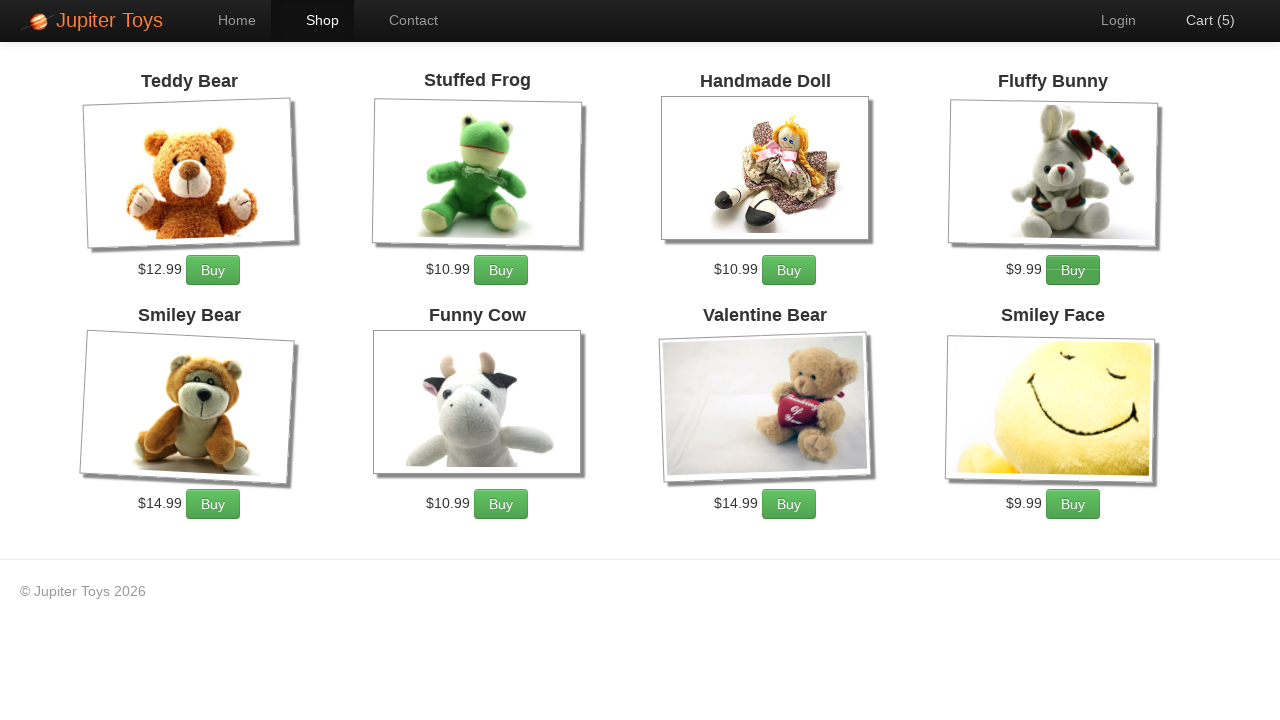

Added fourth Fluffy Bunny to cart at (1073, 270) on li:has(h4:text('Fluffy Bunny')) >> a.btn
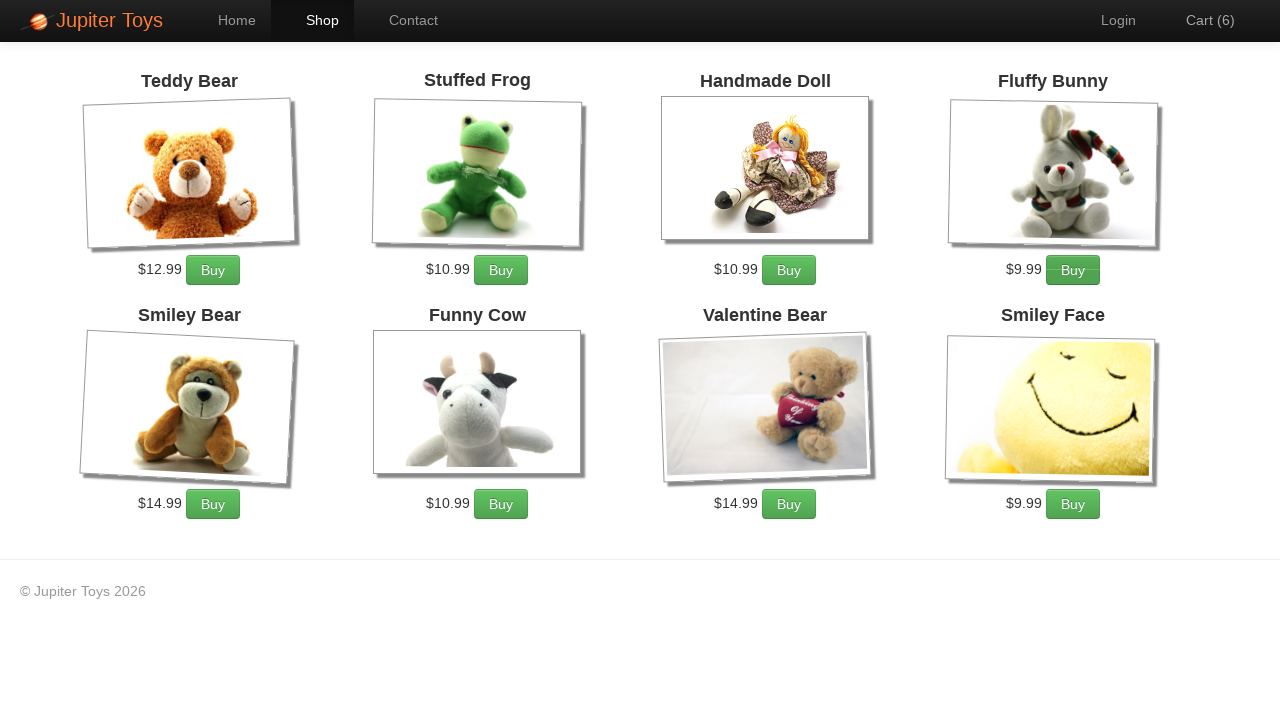

Added fifth Fluffy Bunny to cart at (1073, 270) on li:has(h4:text('Fluffy Bunny')) >> a.btn
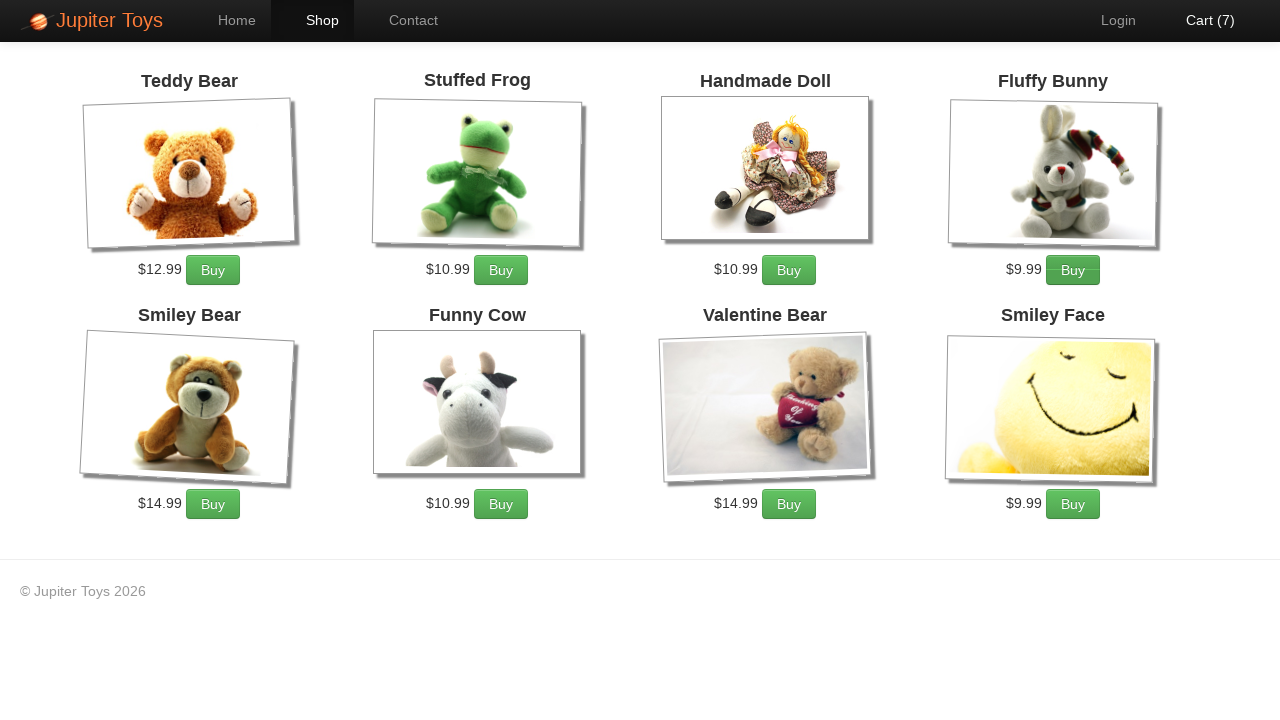

Added first Valentine Bear to cart at (789, 504) on li:has(h4:text('Valentine Bear')) >> a.btn
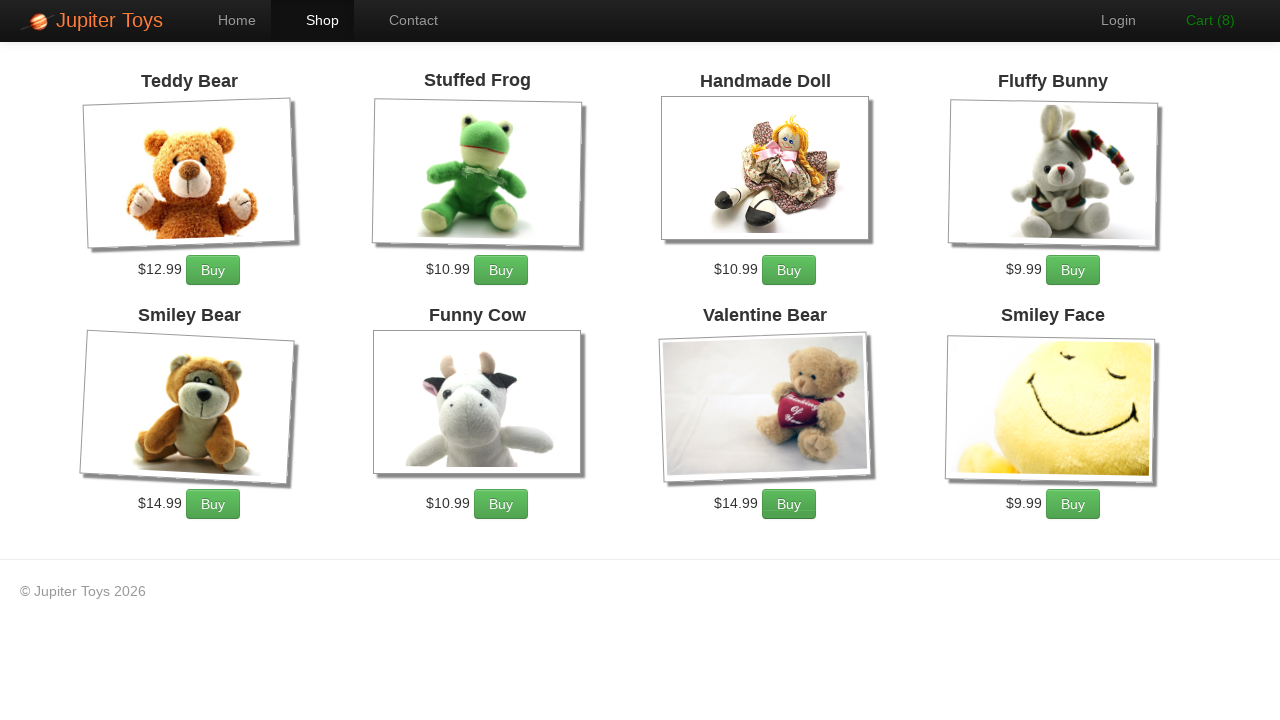

Added second Valentine Bear to cart at (789, 504) on li:has(h4:text('Valentine Bear')) >> a.btn
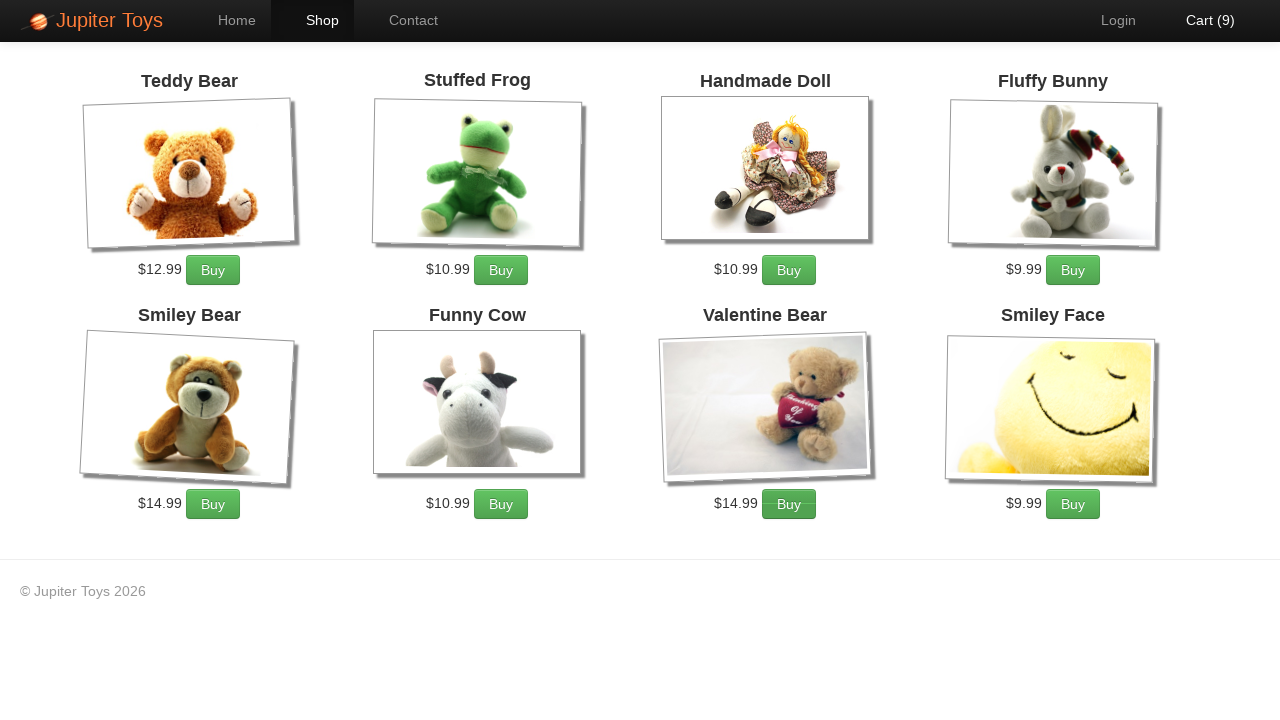

Added third Valentine Bear to cart at (789, 504) on li:has(h4:text('Valentine Bear')) >> a.btn
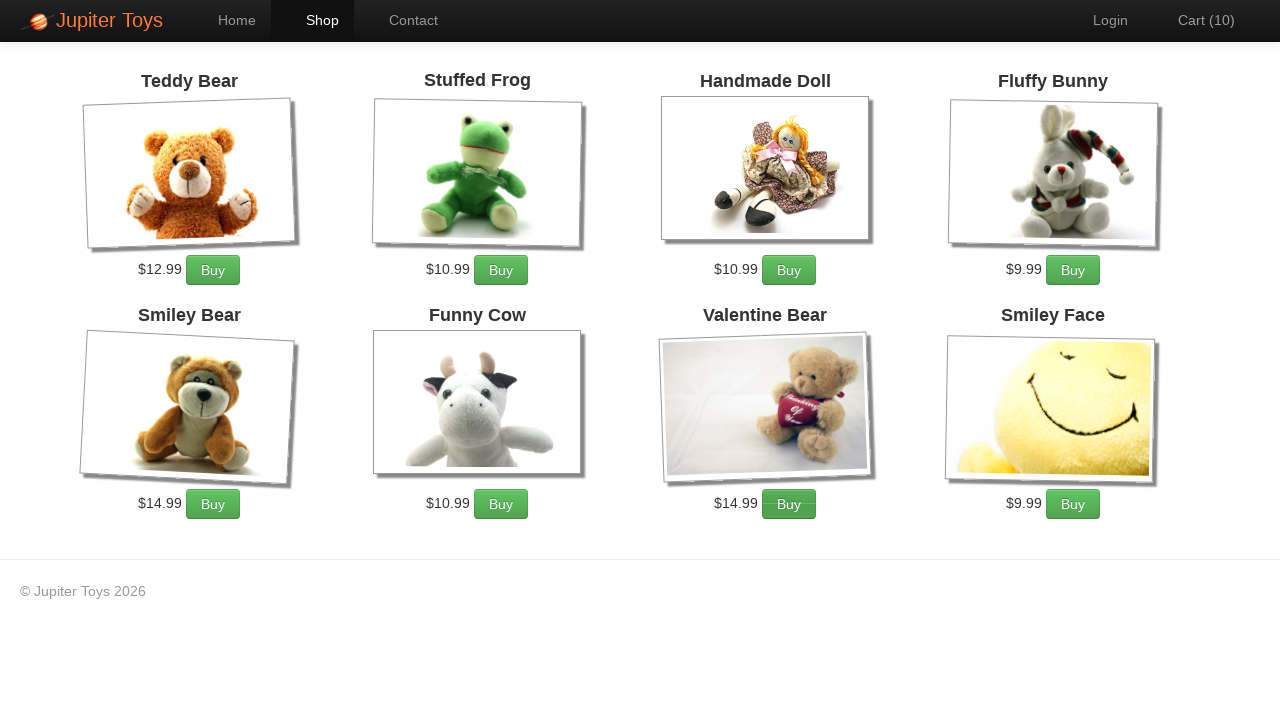

Navigated to cart page at (1196, 20) on a[href='#/cart']
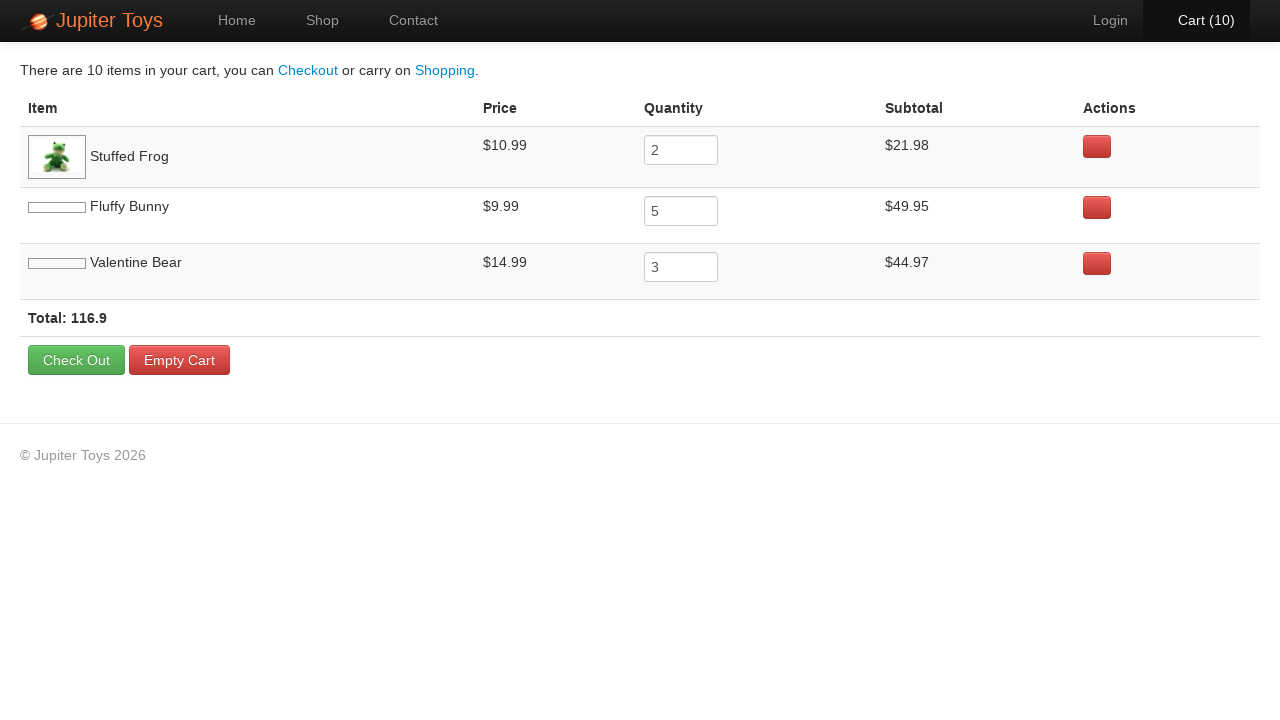

Cart items loaded
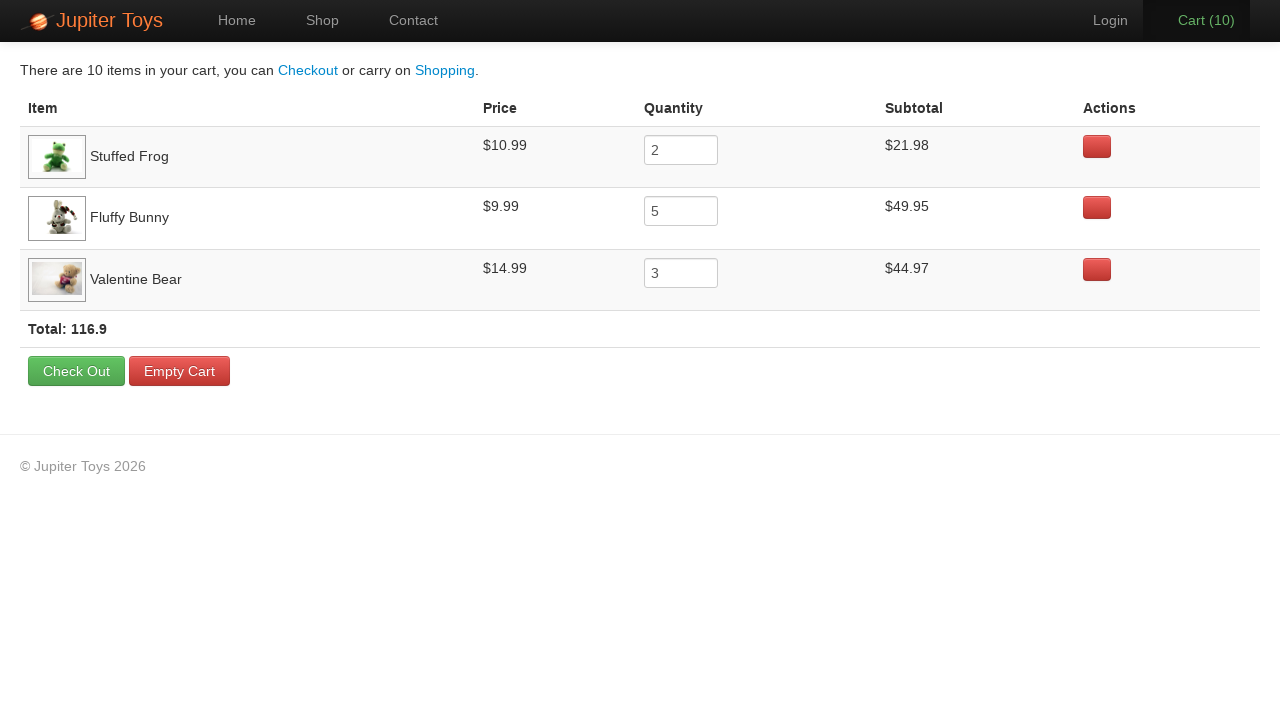

Verified cart items are displayed in table rows
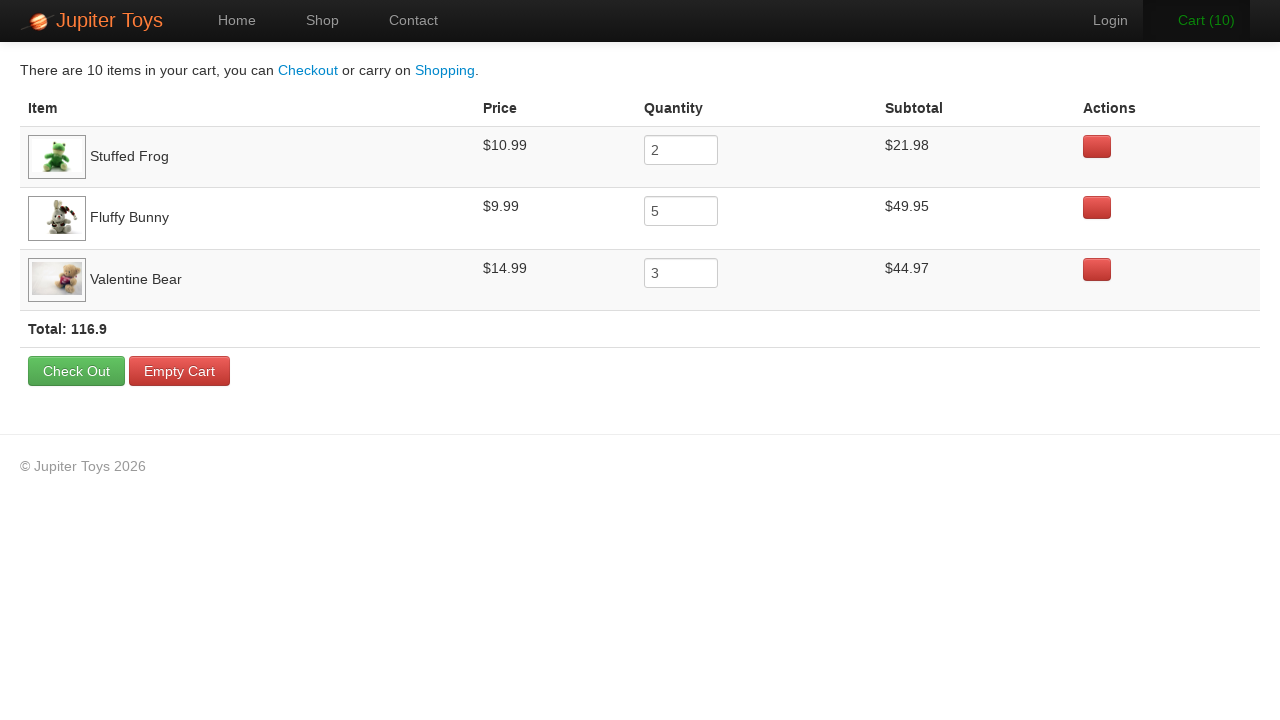

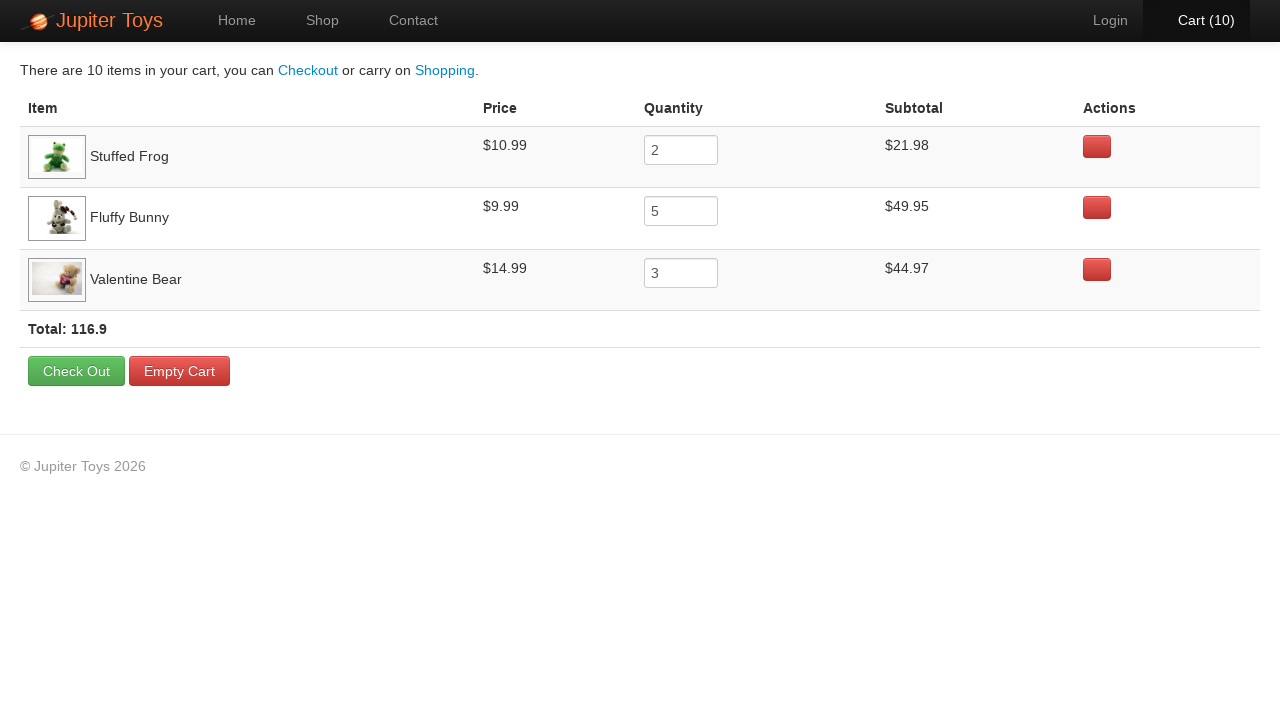